Tests alternative wait strategy using waitForSelector after clicking an AJAX button

Starting URL: http://www.uitestingplayground.com/ajax

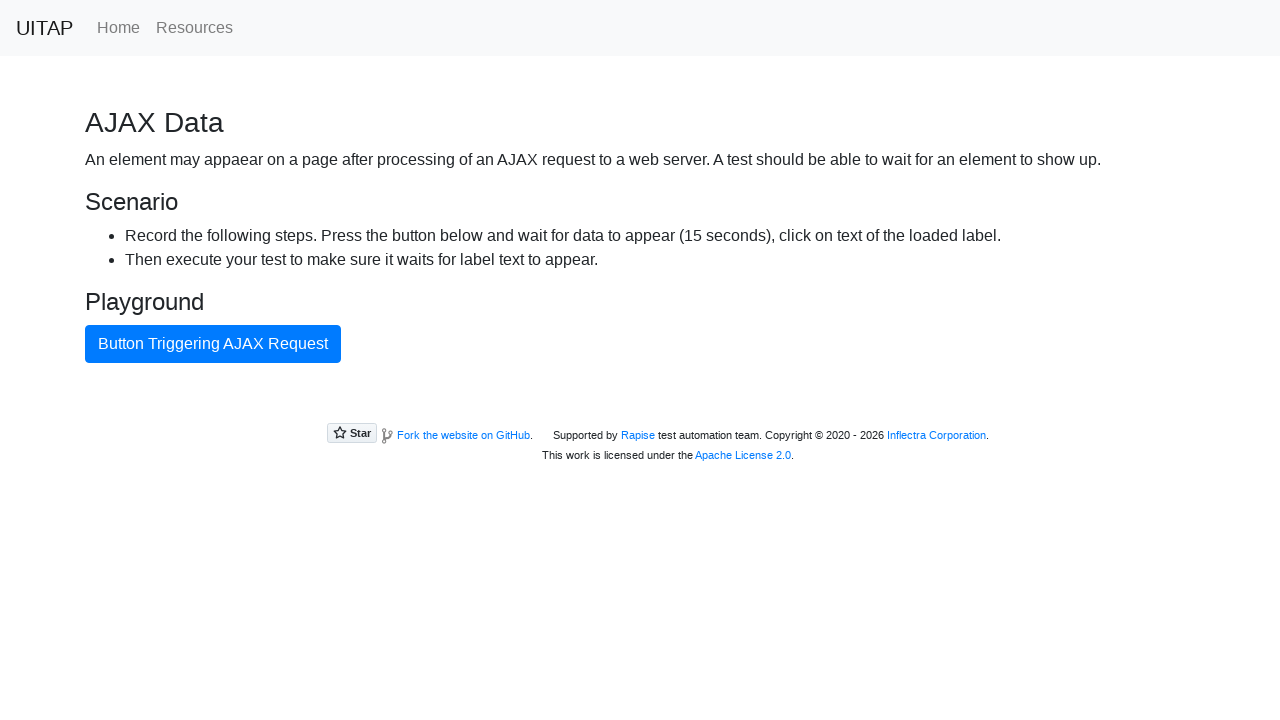

Clicked button triggering AJAX request at (213, 344) on internal:text="Button Triggering AJAX Request"i
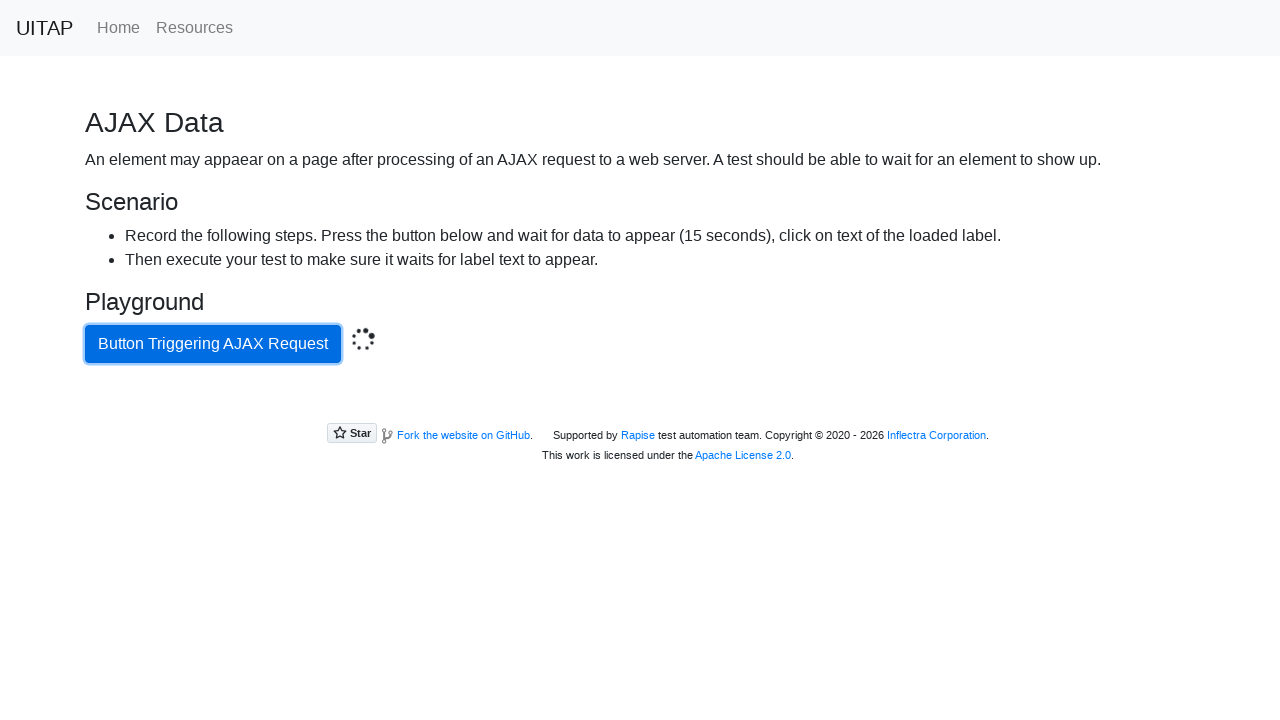

Waited for success element to appear after AJAX request completed
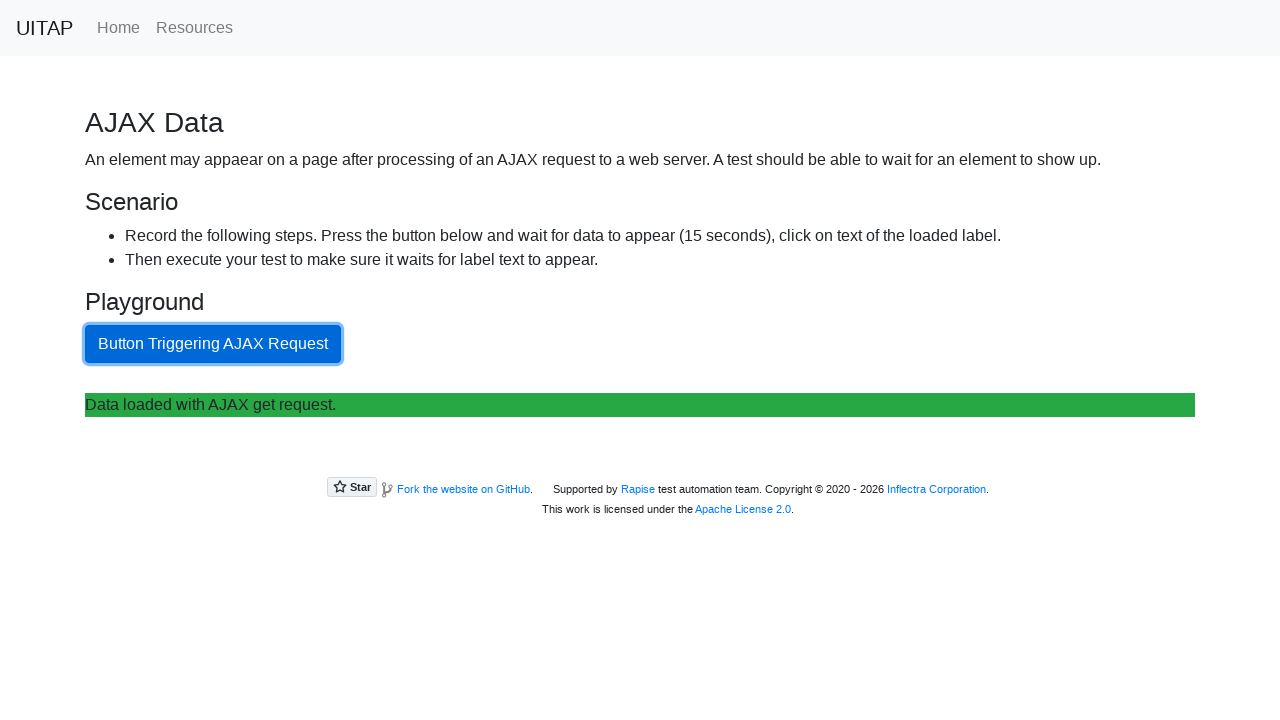

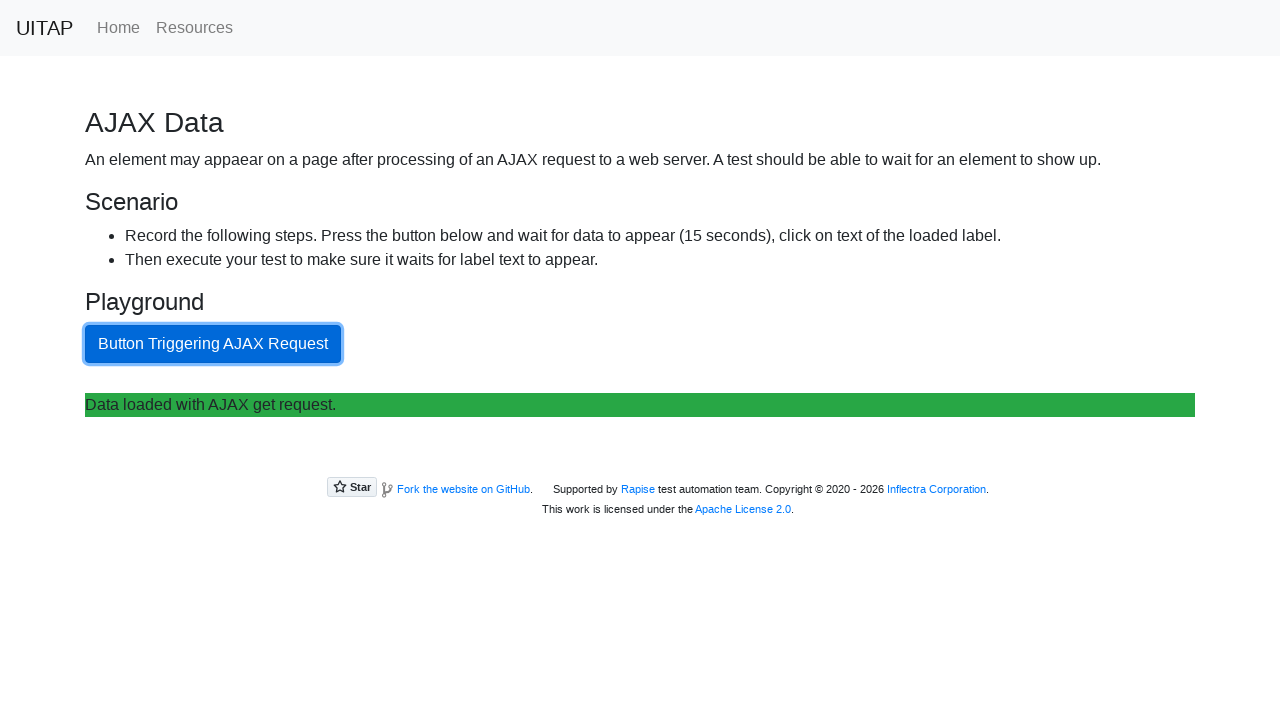